Tests clicking on a hyperlink using partial link text matching

Starting URL: https://www.leafground.com/link.xhtml

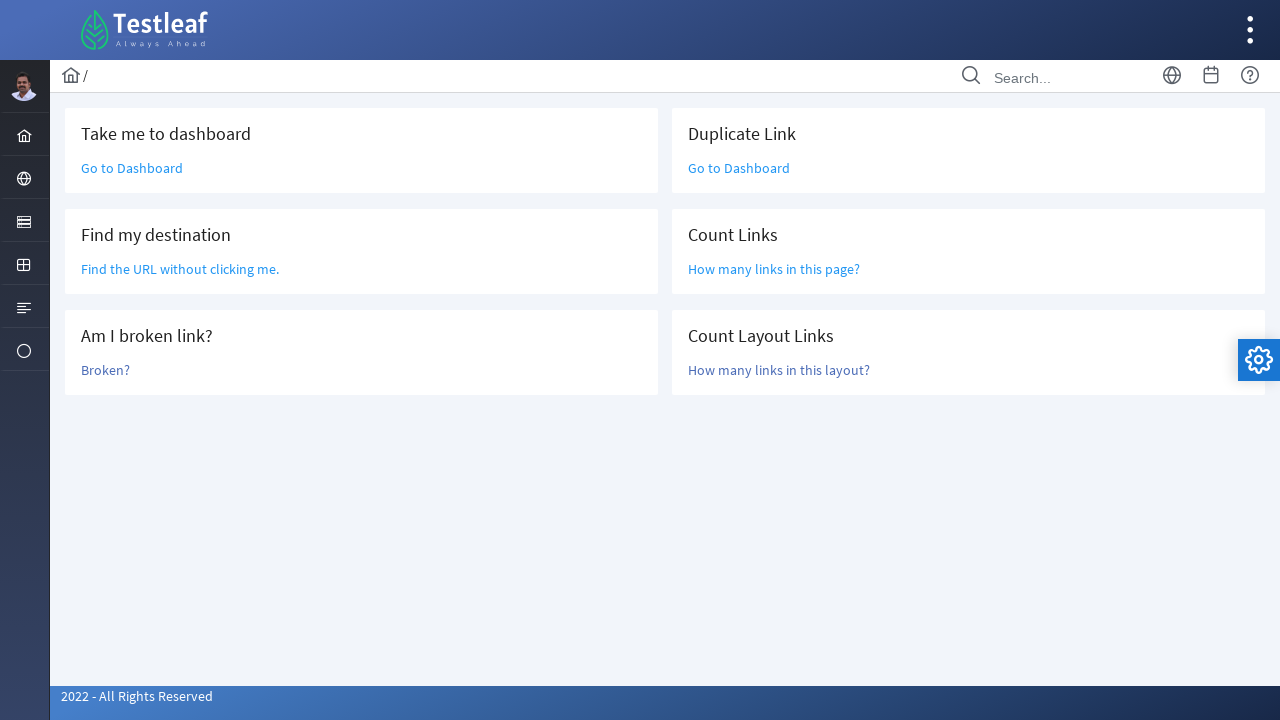

Clicked hyperlink containing 'Go to' text at (132, 168) on a:has-text('Go to')
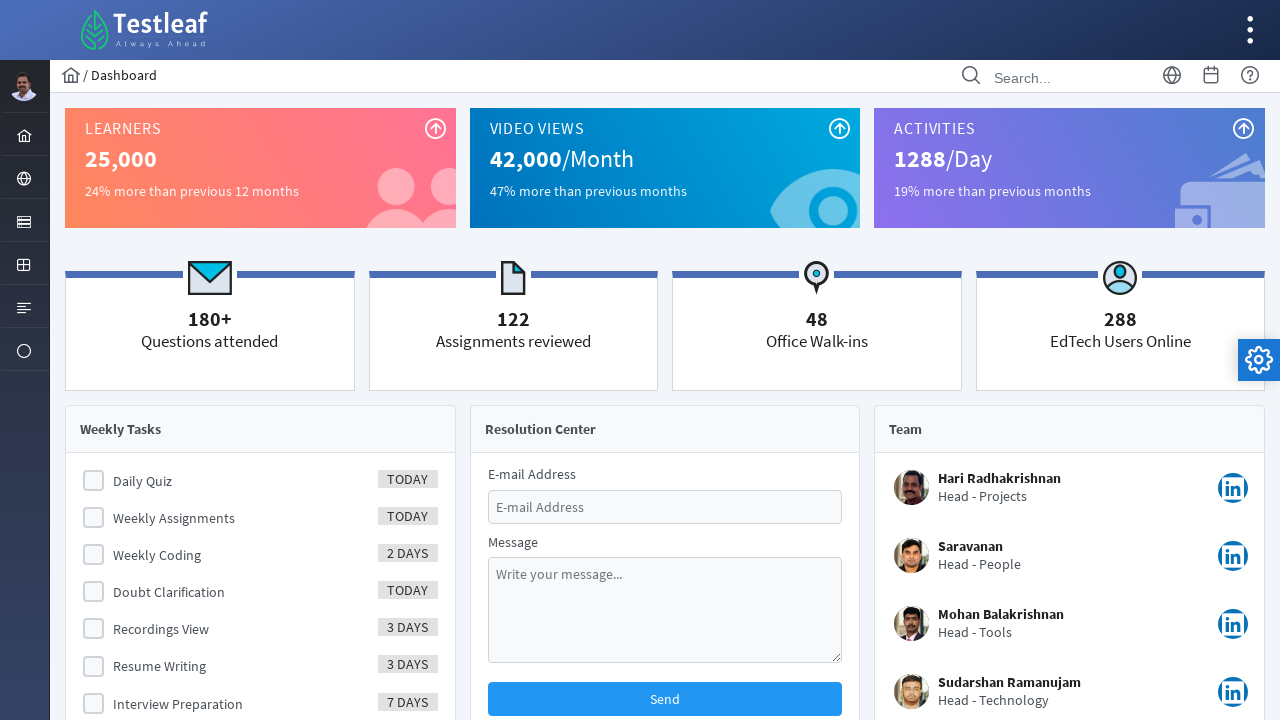

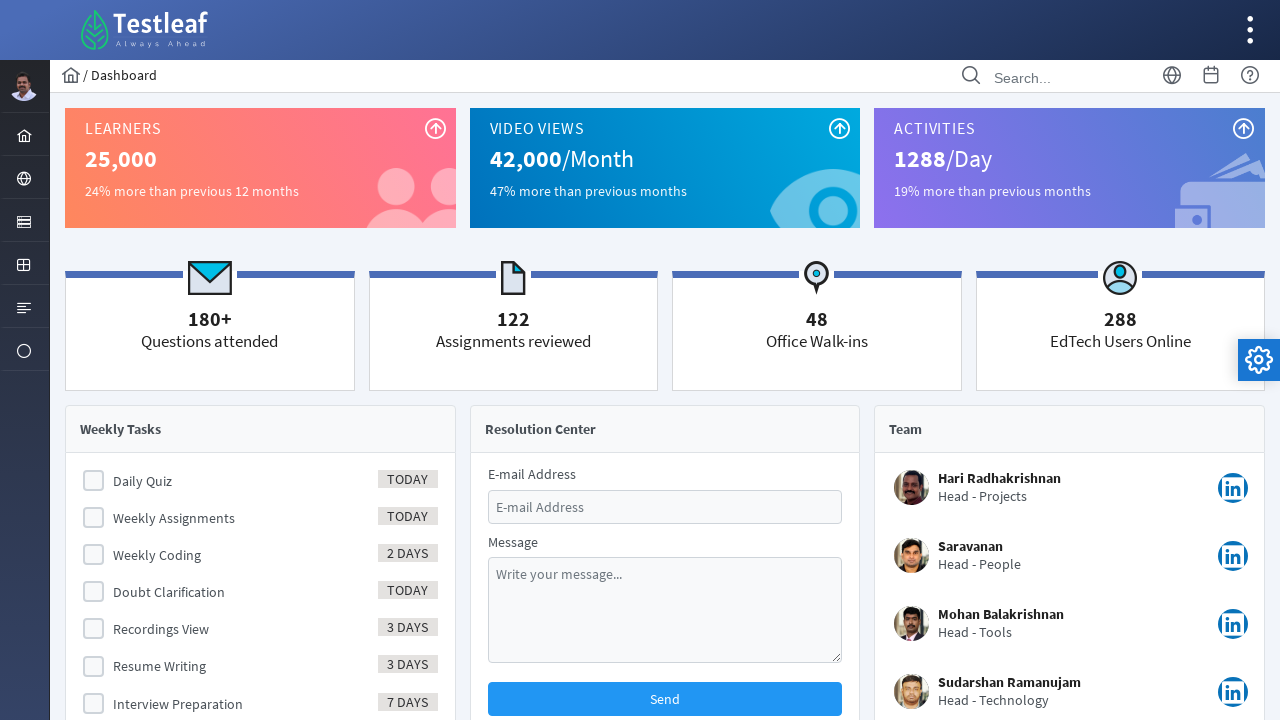